Tests the user registration flow by clicking the register link, filling out the registration form with account details (username, password, name, email), and submitting the form to create a new account.

Starting URL: https://demo1.cybersoft.edu.vn/

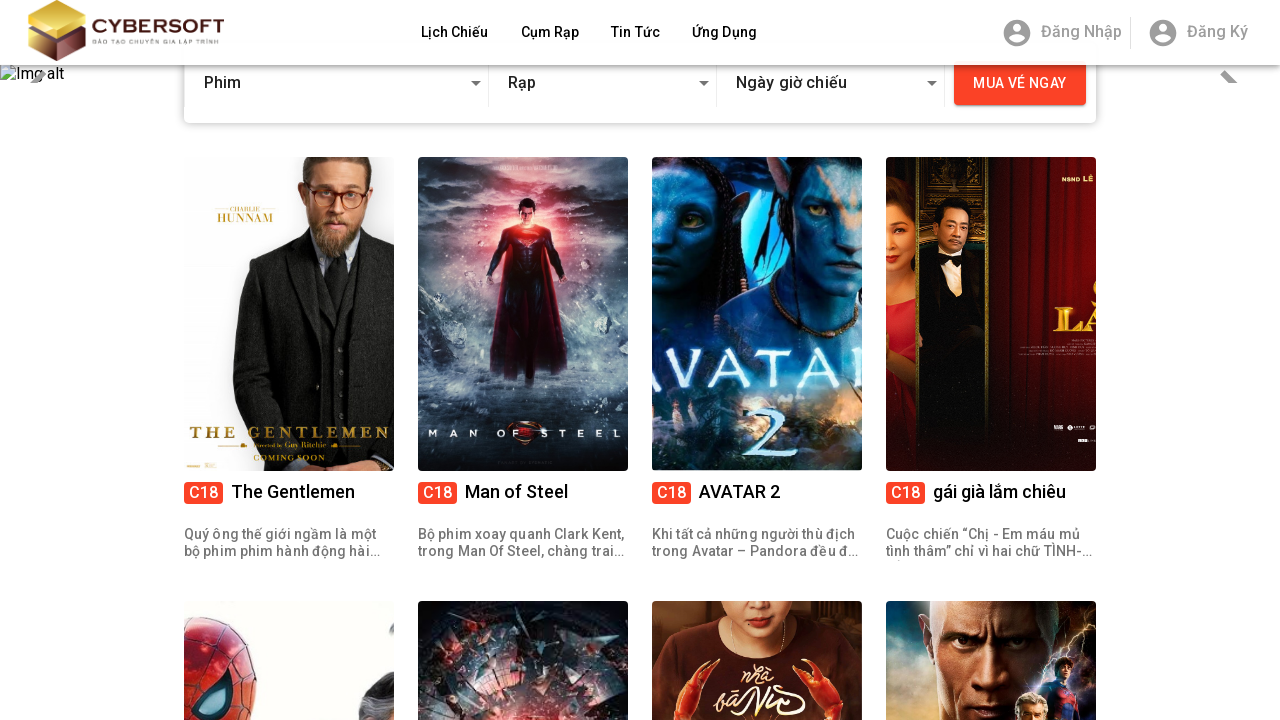

Clicked register link at (1217, 32) on xpath=//h3[text()='Đăng Ký']
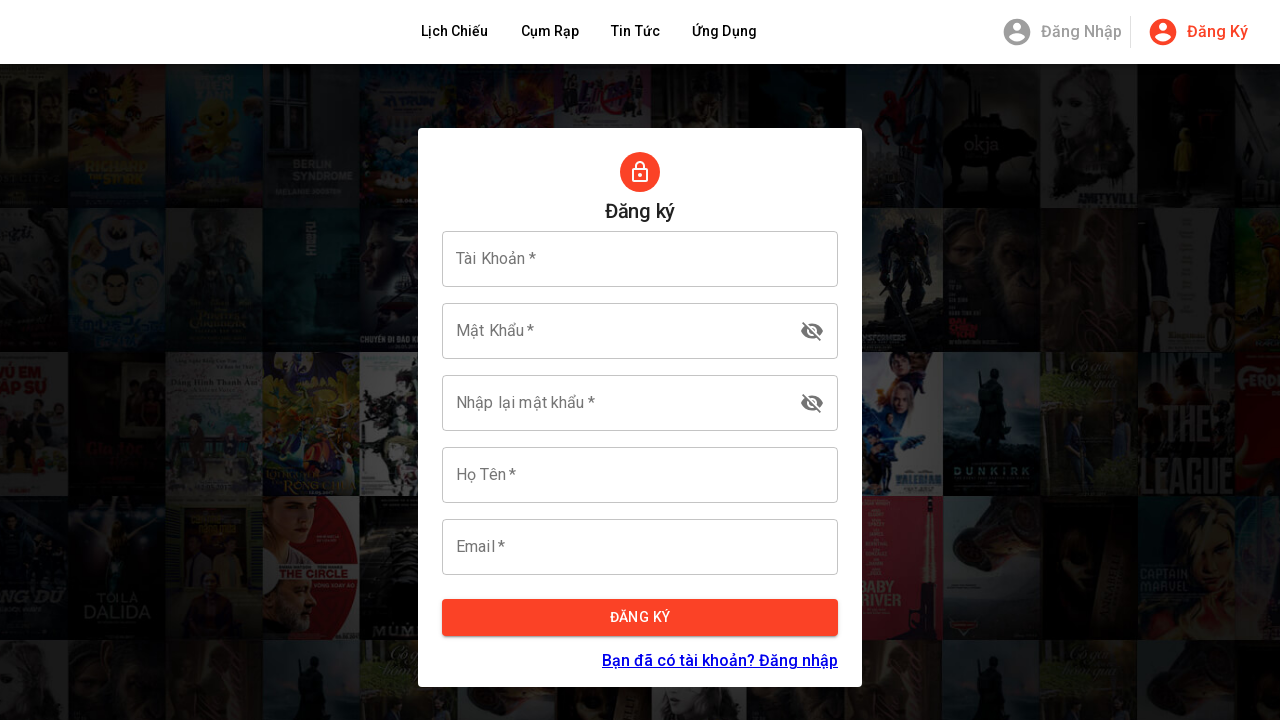

Filled username field with 'b36c2dfb-7ba' on #taiKhoan
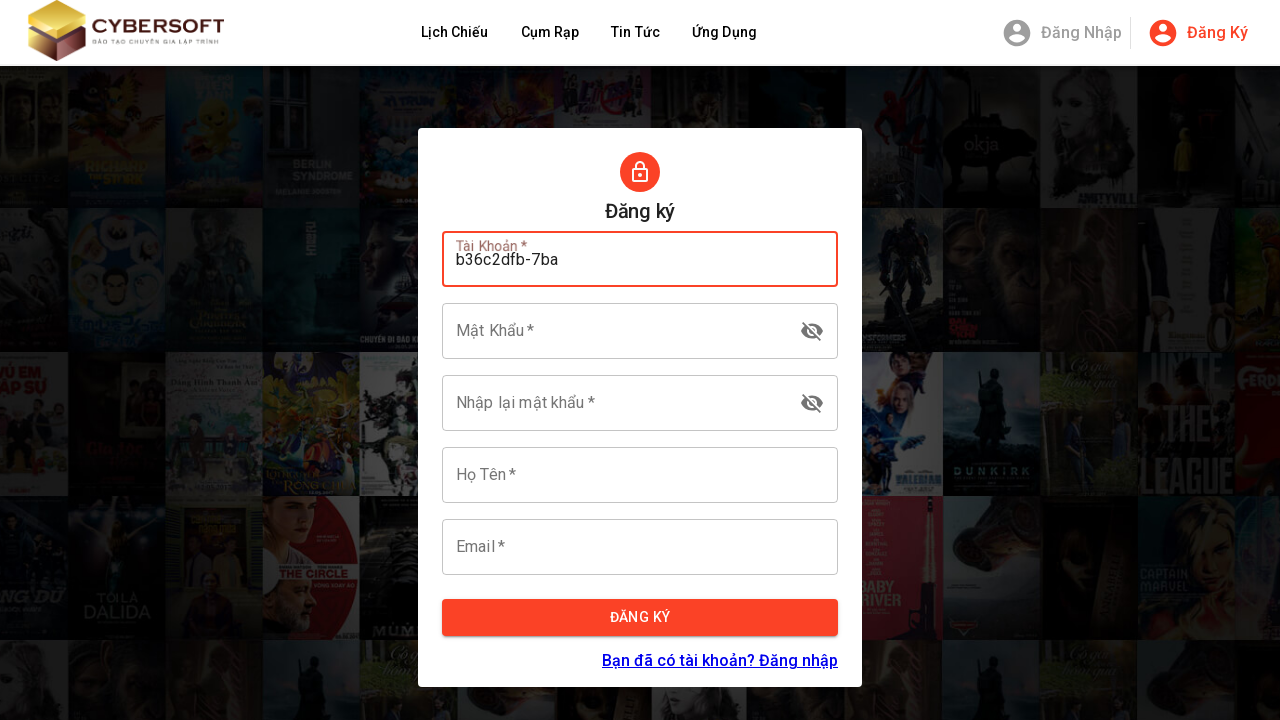

Filled password field on #matKhau
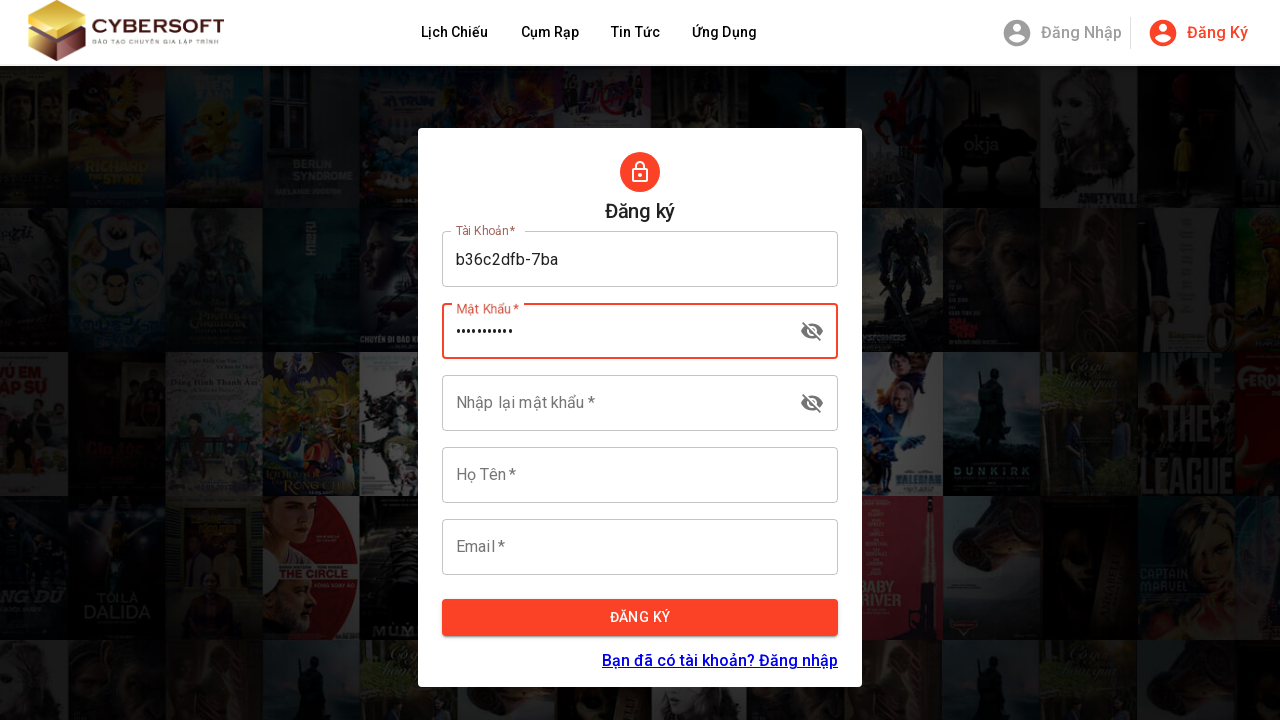

Filled confirm password field on #confirmPassWord
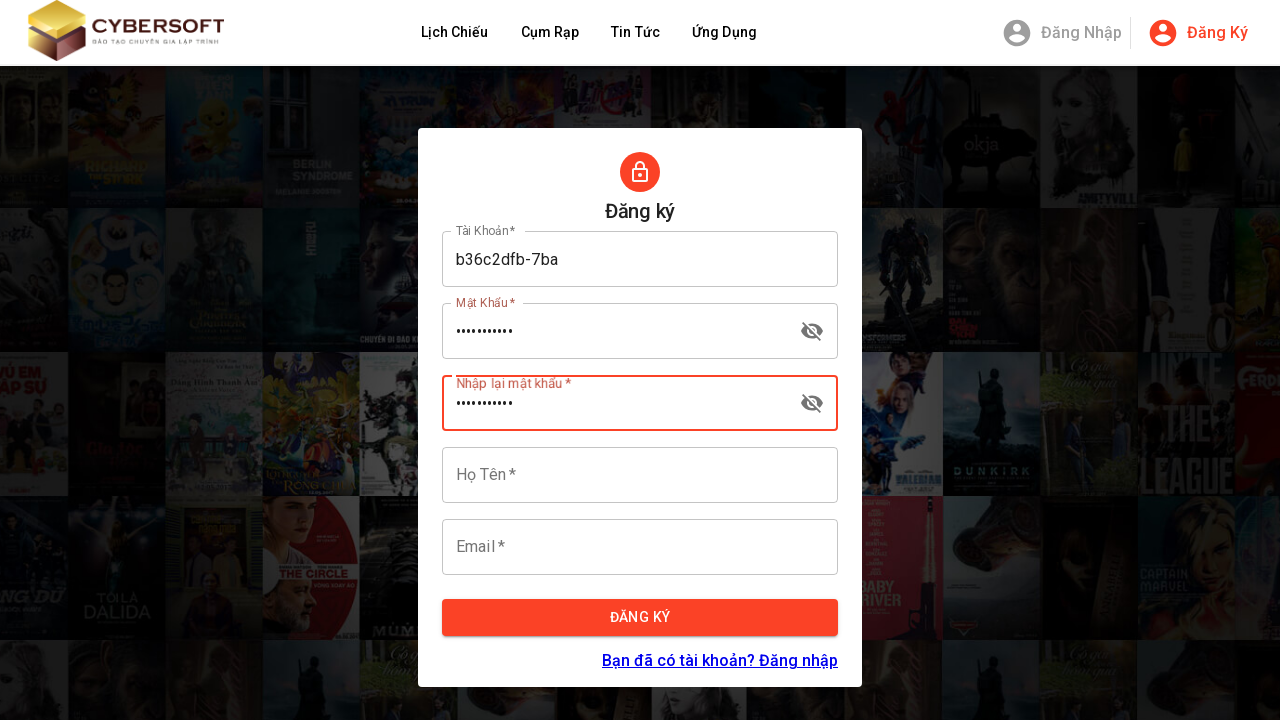

Filled name field with 'John Anderson' on #hoTen
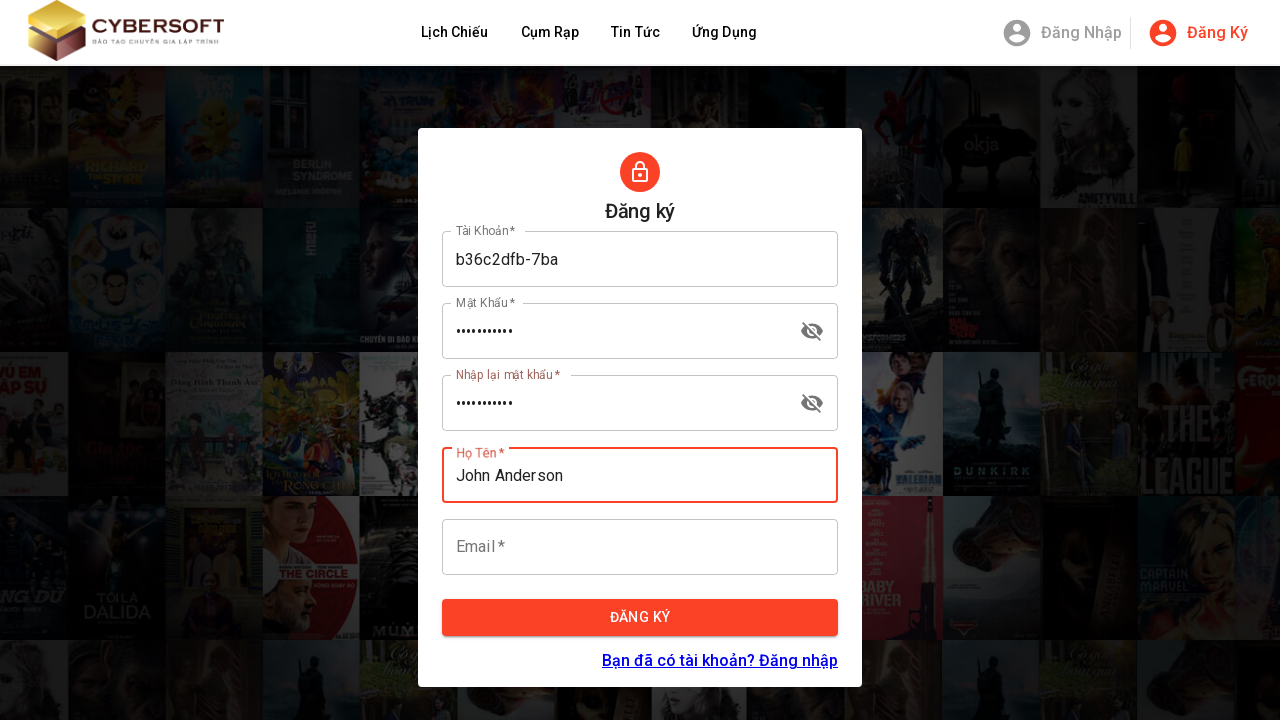

Filled email field with 'b36c2dfb-7ba@example.com' on #email
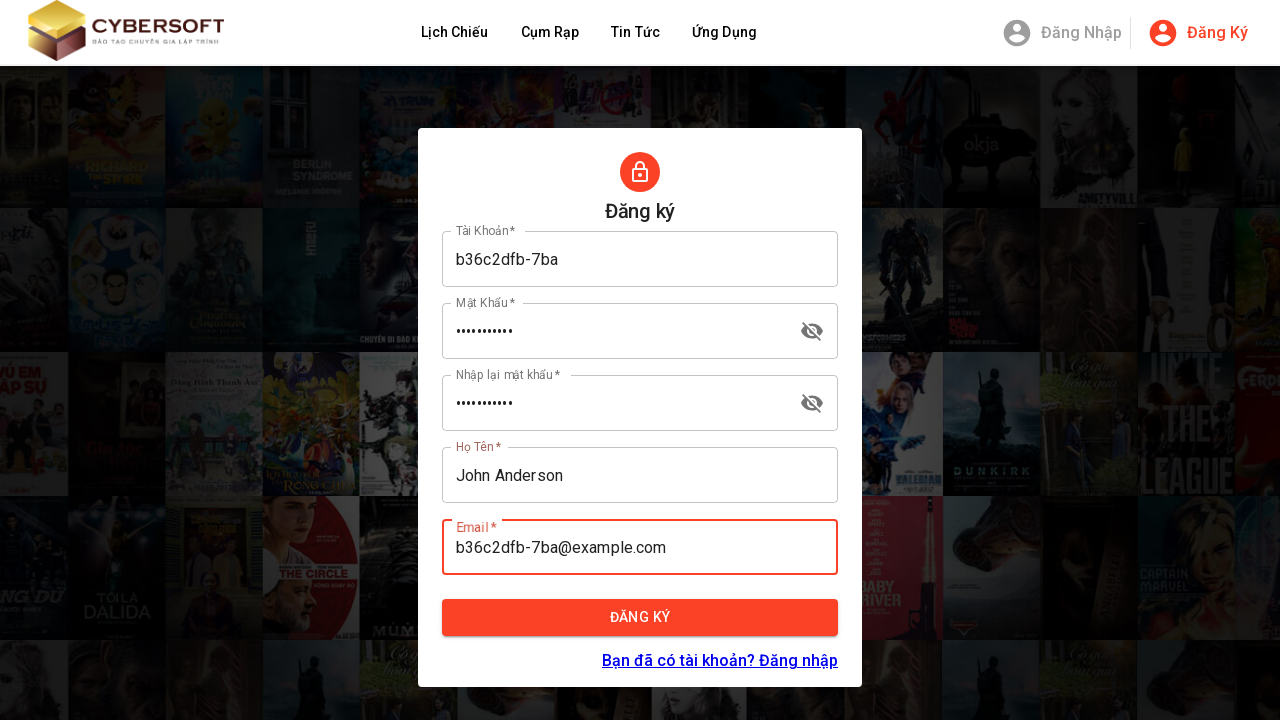

Clicked register button to submit form at (640, 618) on xpath=//button[.='Đăng ký']
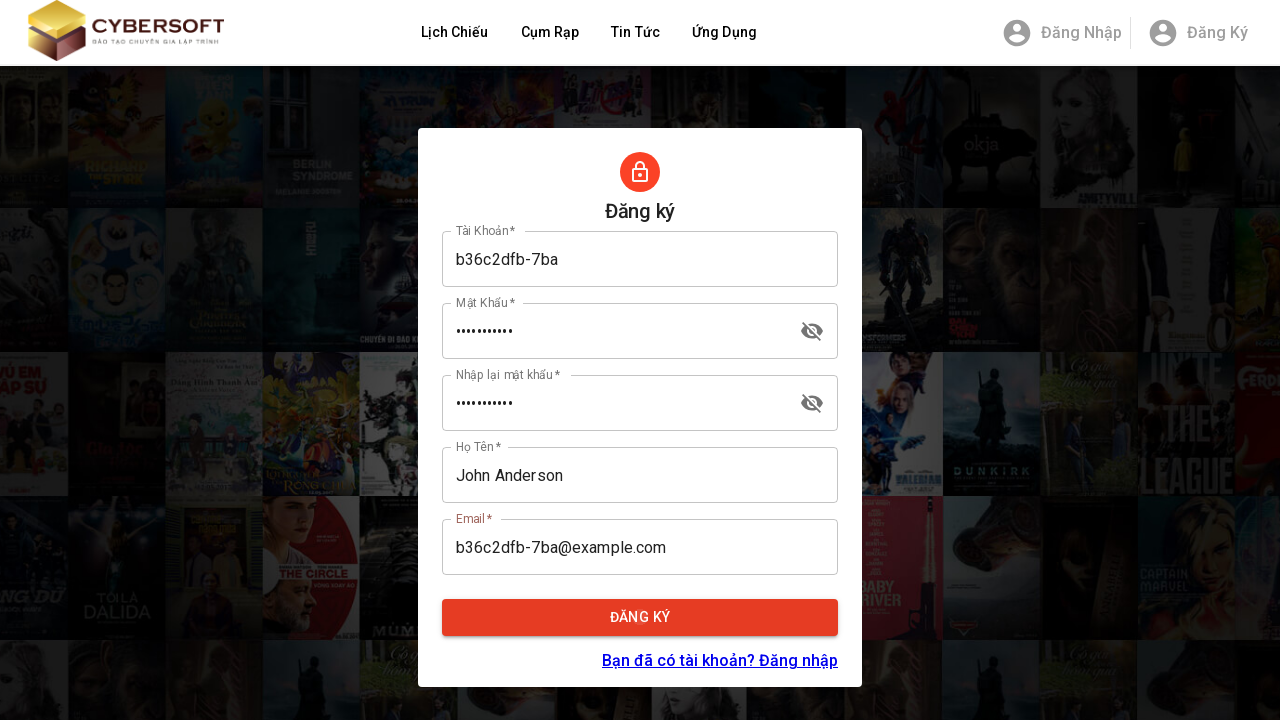

Waited for registration to process
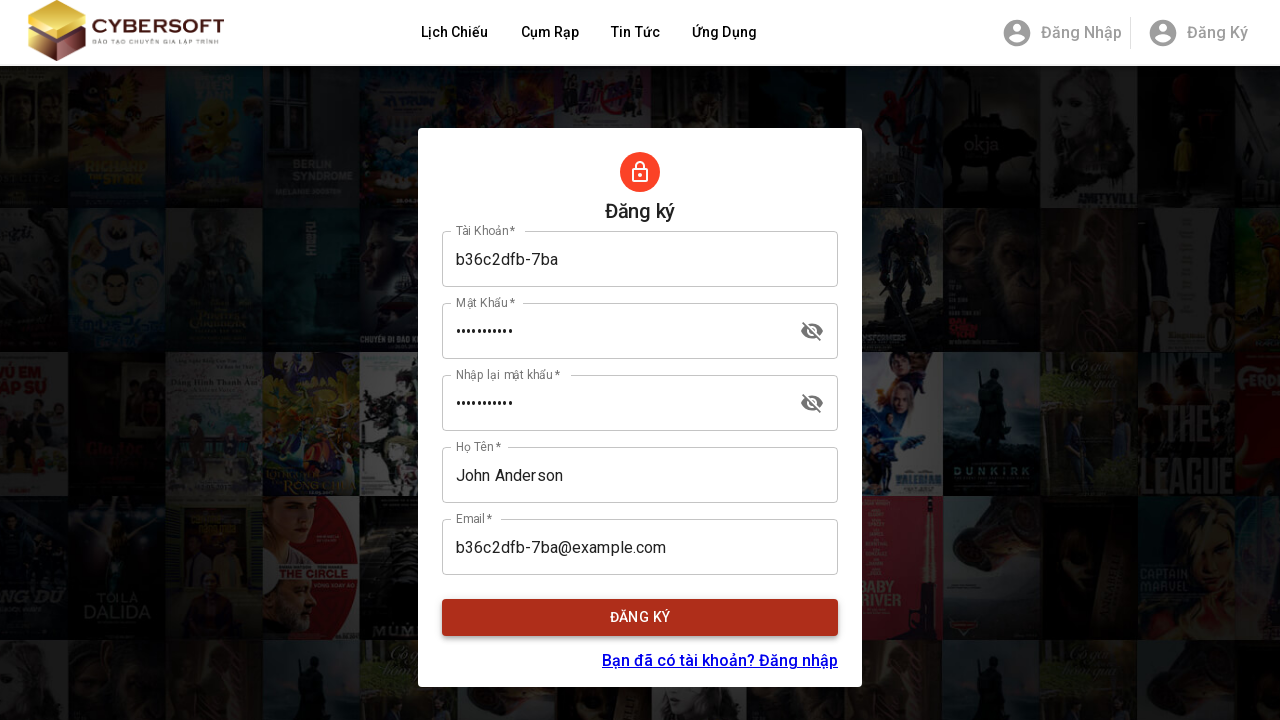

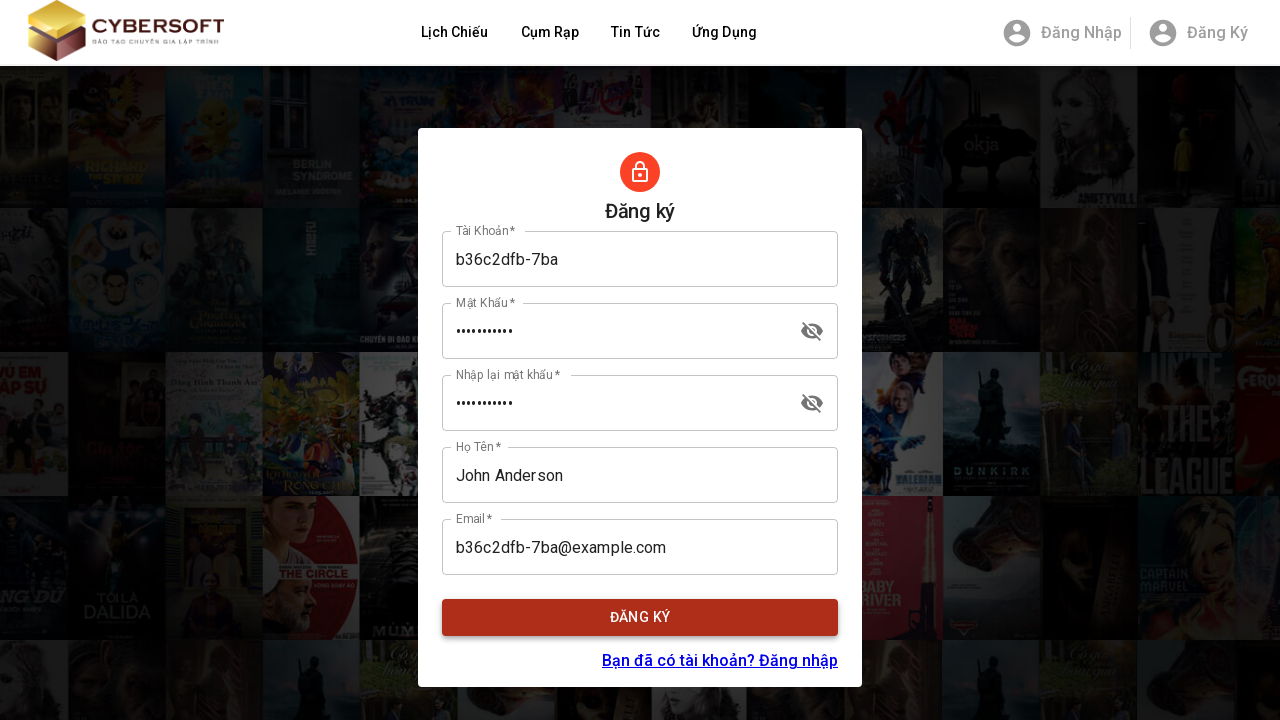